Tests link navigation using partial link text based on a mathematical calculation, then fills out a form with personal information (first name, last name, city, country) and submits it.

Starting URL: http://suninjuly.github.io/find_link_text

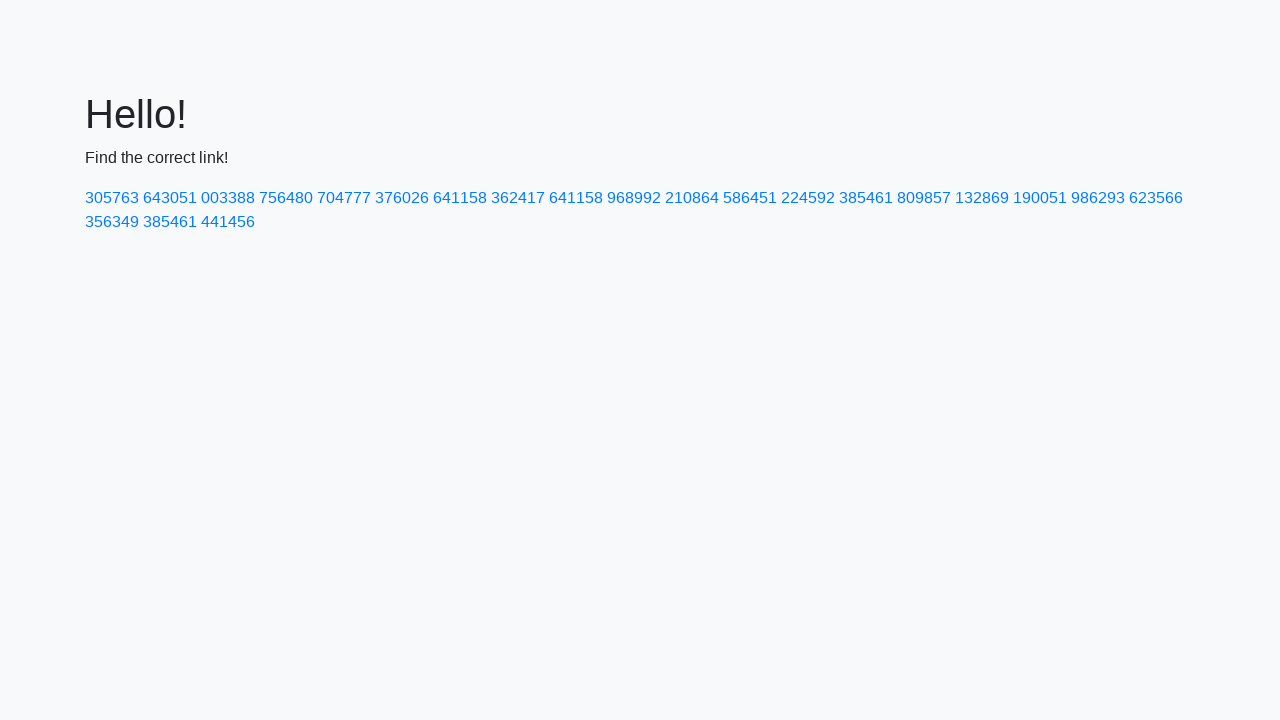

Clicked link with text '224592' based on mathematical calculation at (808, 198) on a:has-text('224592')
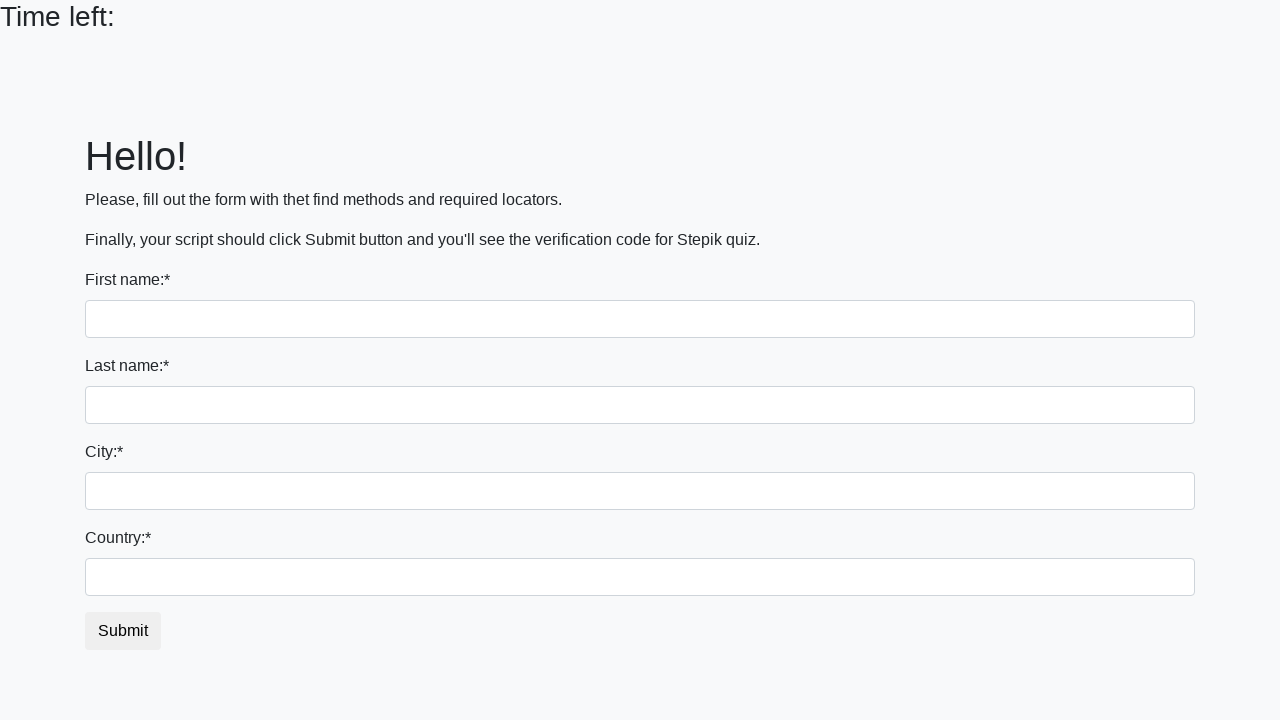

Filled first name field with 'Vladimir' on input
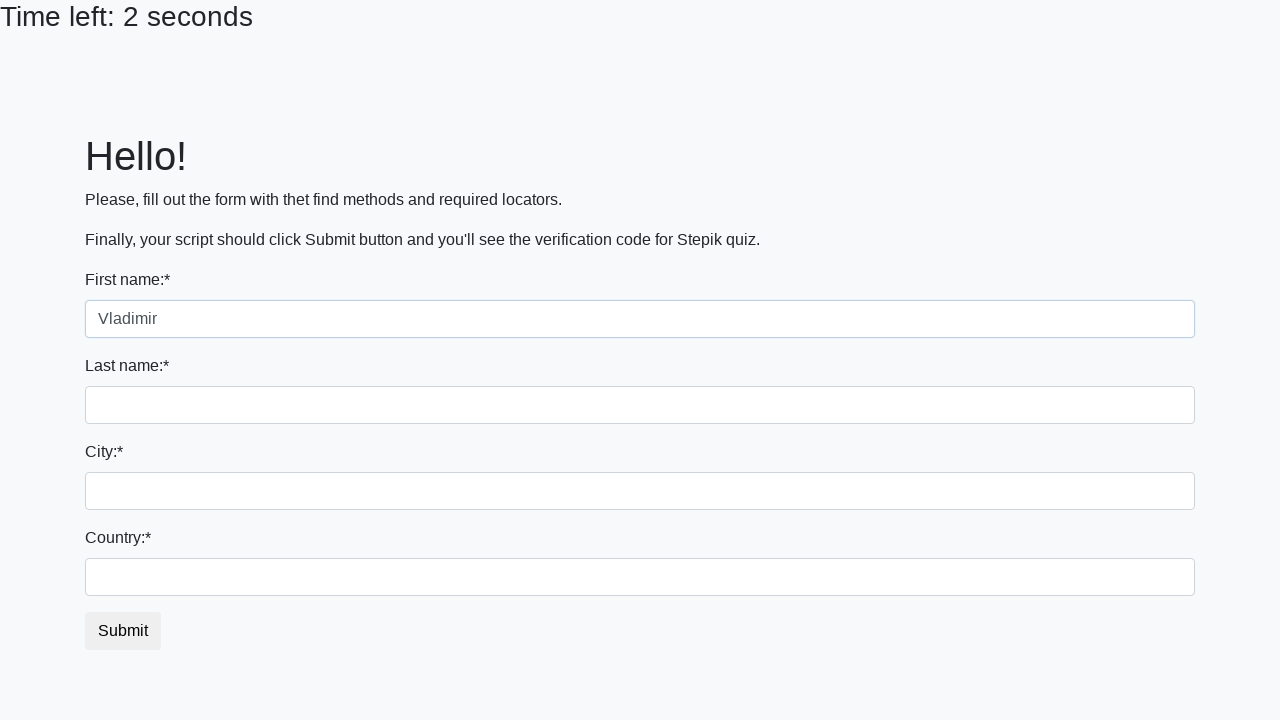

Filled last name field with 'Petrov' on input[name='last_name']
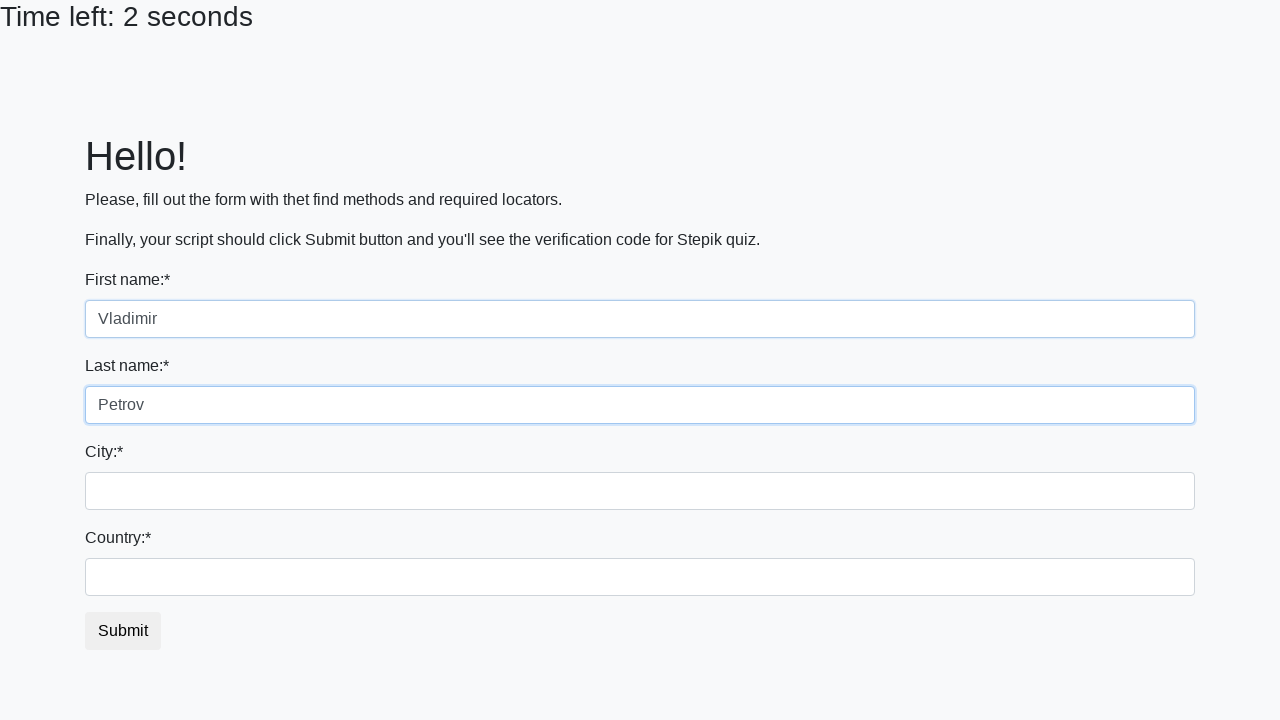

Filled city field with 'Moscow' on .city
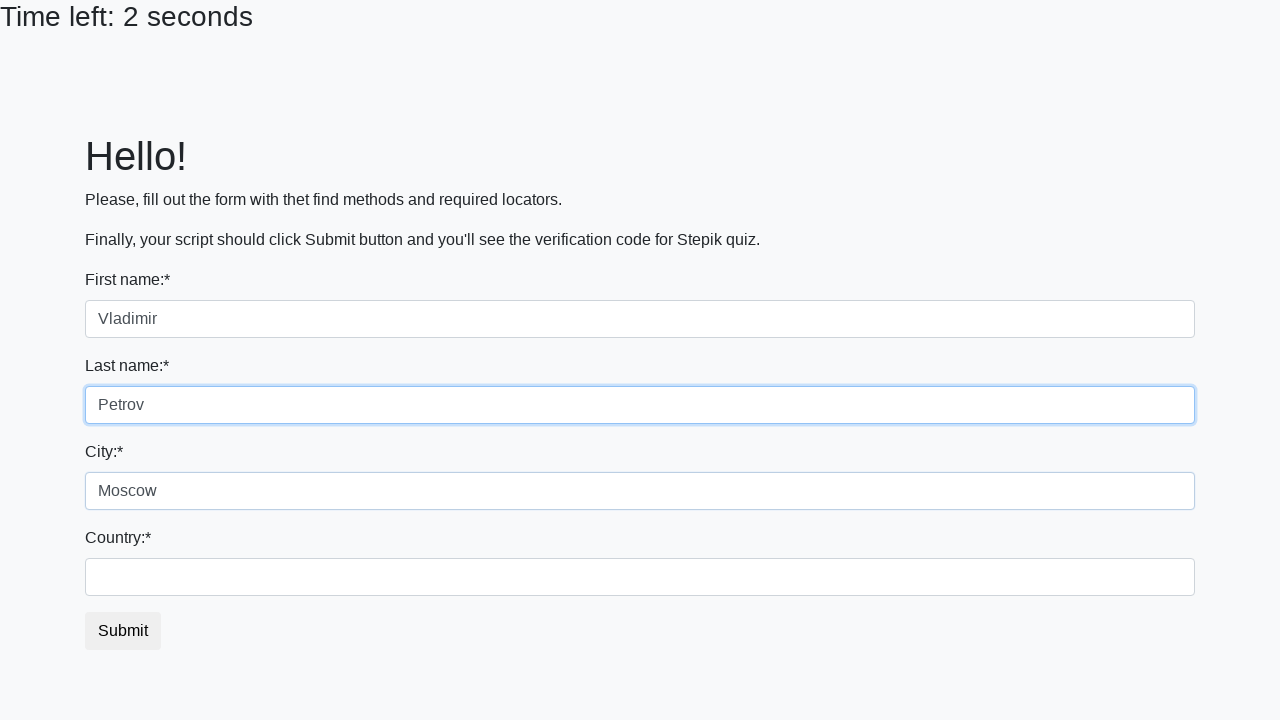

Filled country field with 'Russia' on #country
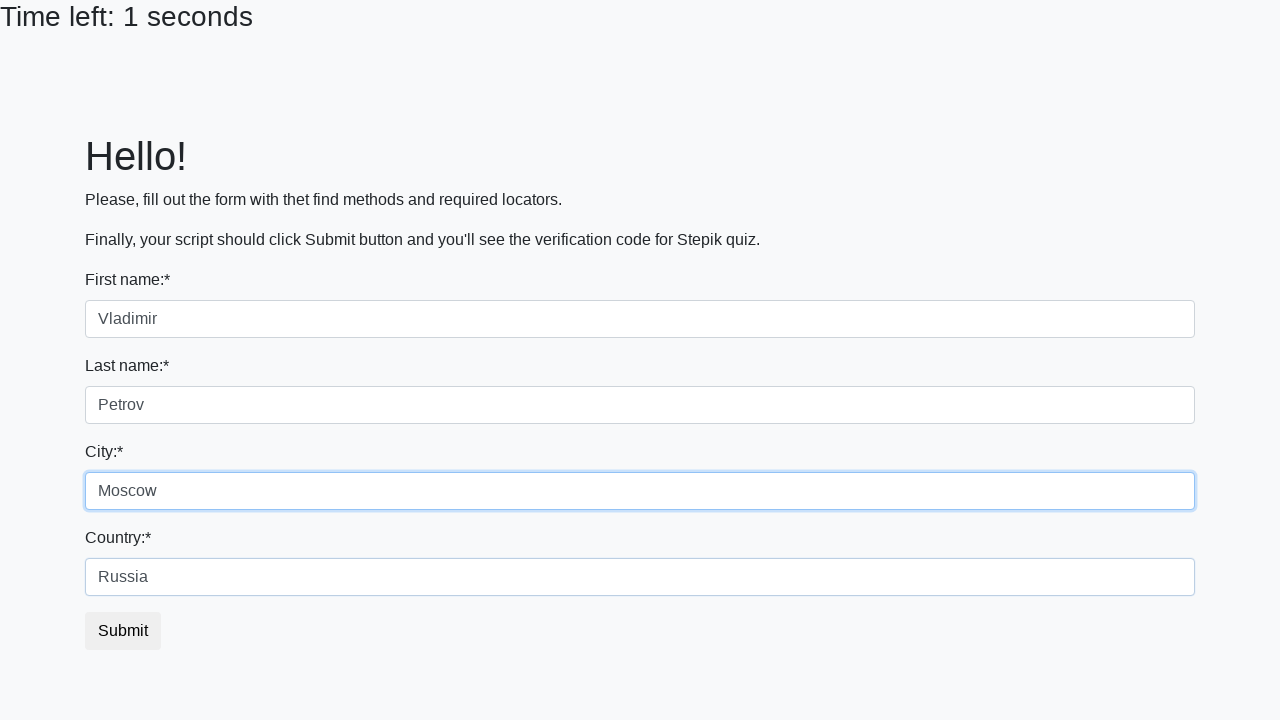

Clicked submit button to complete form submission at (123, 631) on button.btn
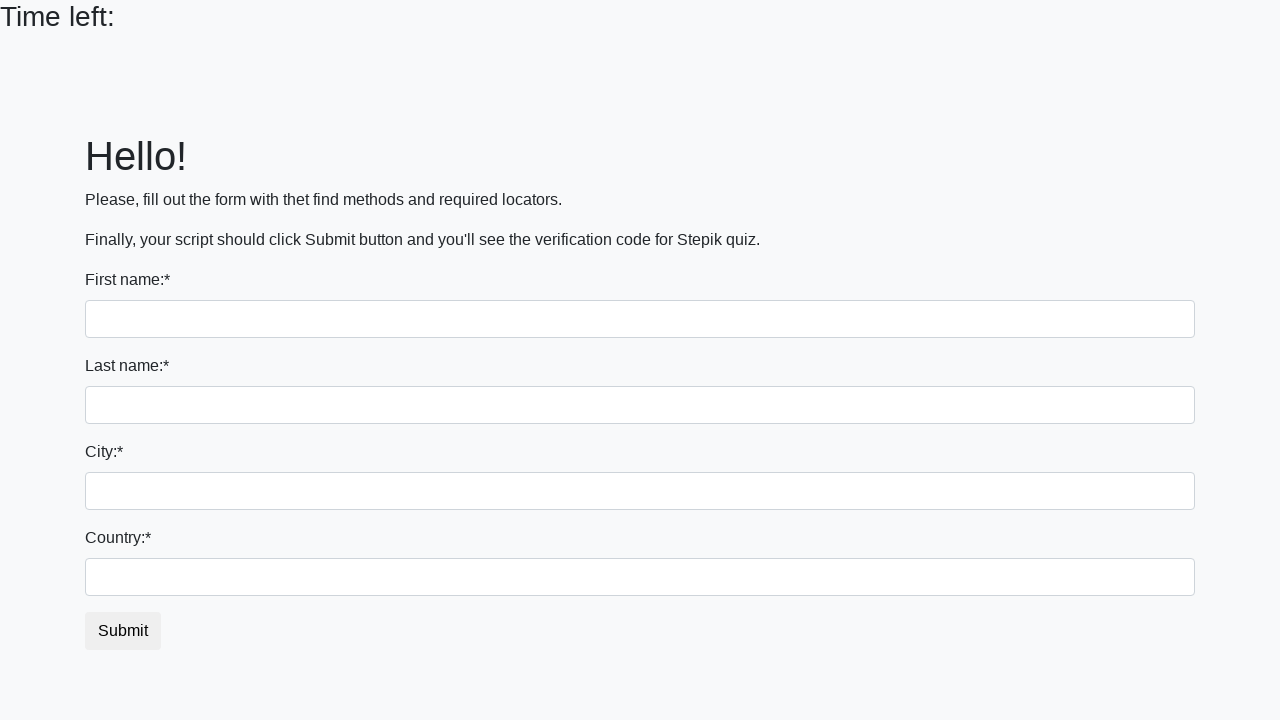

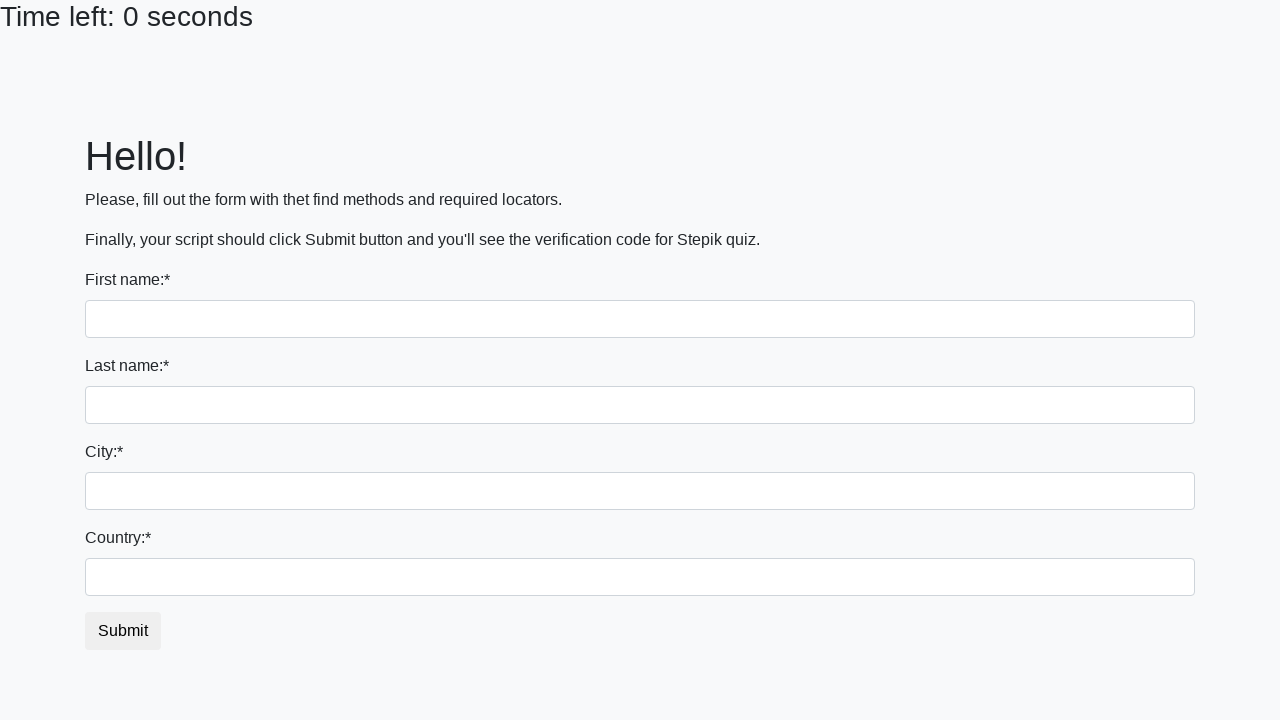